Tests a form submission by filling in first name, last name, and email fields, then clicking the submit button

Starting URL: https://secure-retreat-92358.herokuapp.com/

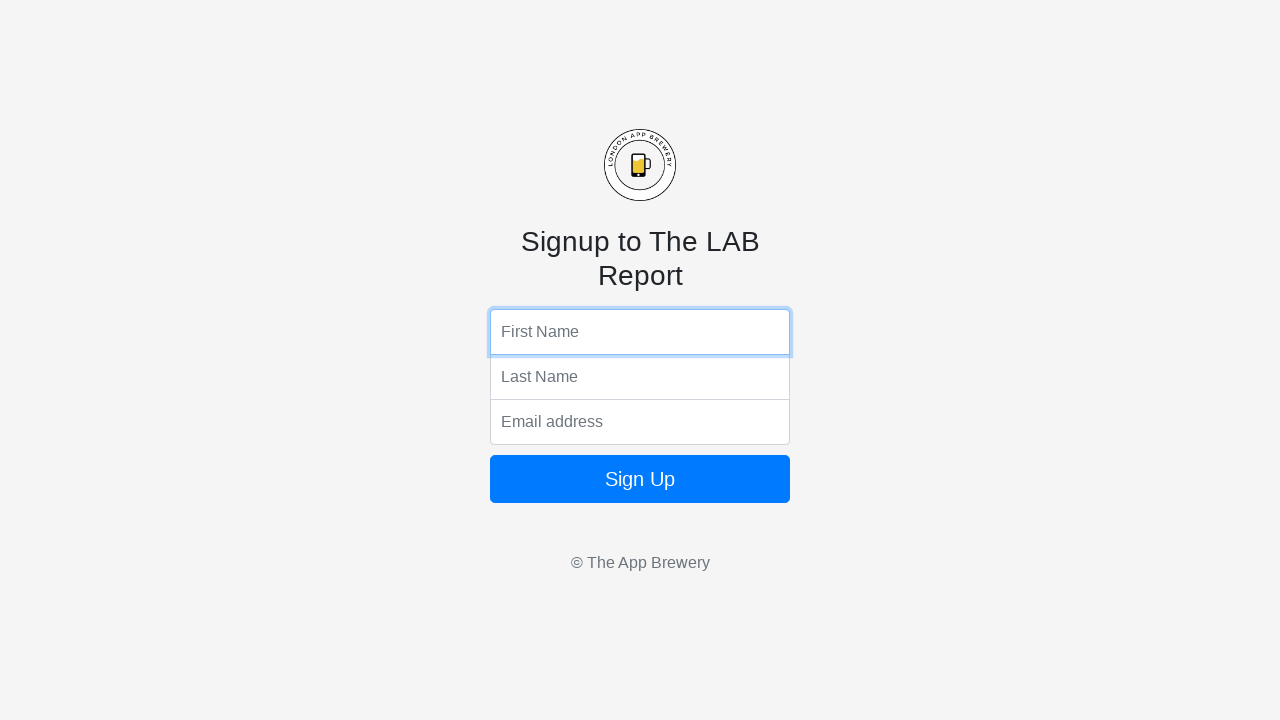

Filled first name field with 'Michael' on input[name='fName']
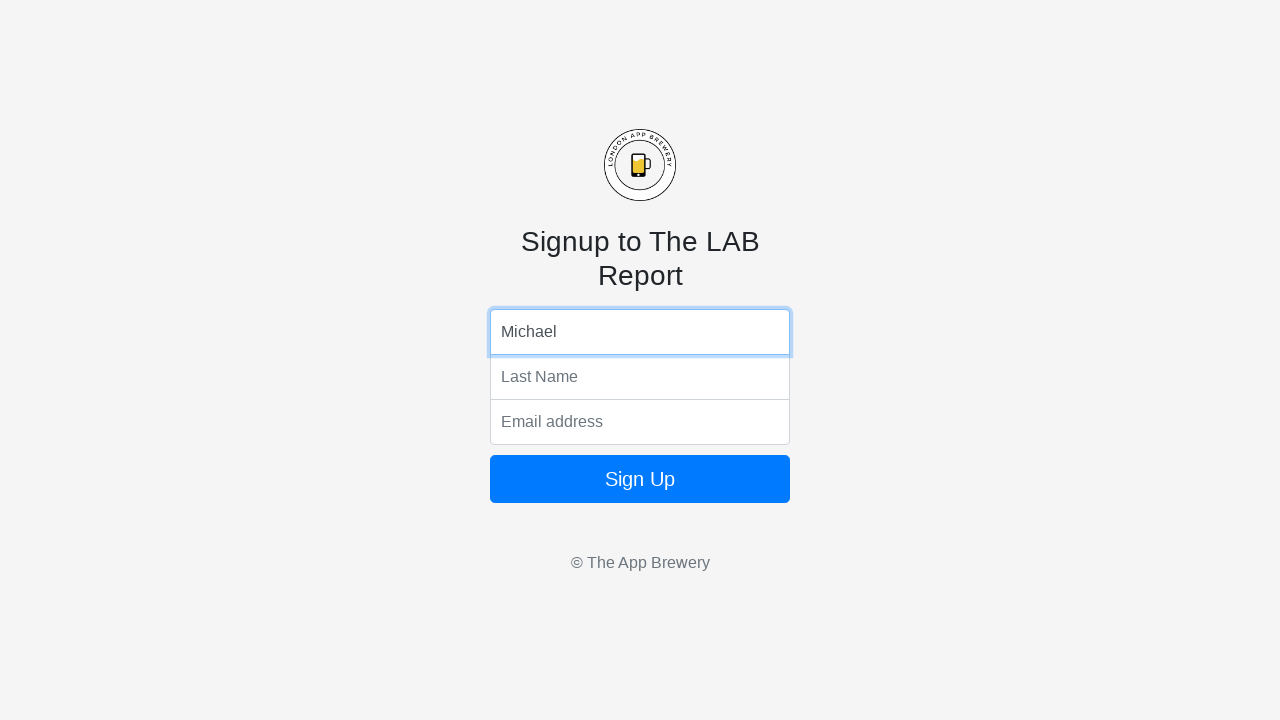

Filled last name field with 'Johnson' on input[name='lName']
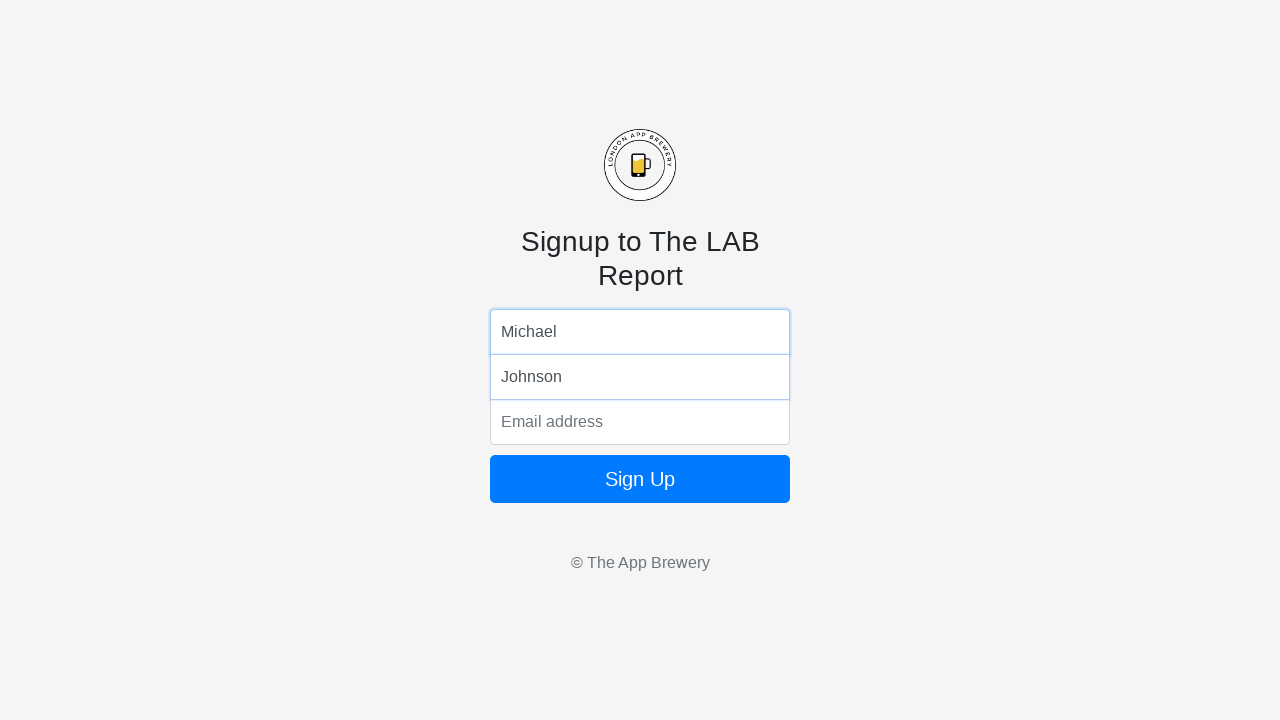

Filled email field with 'mjohnson@example.com' on input[name='email']
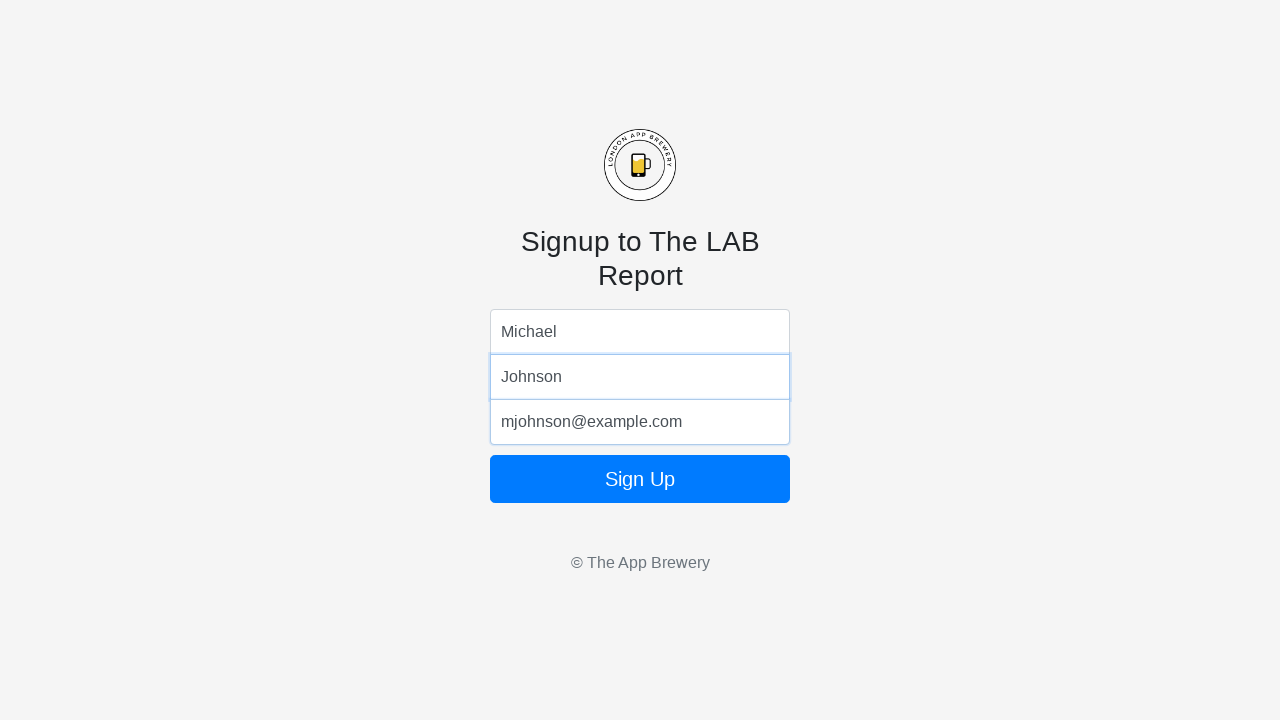

Clicked submit button to submit form at (640, 479) on .btn-primary
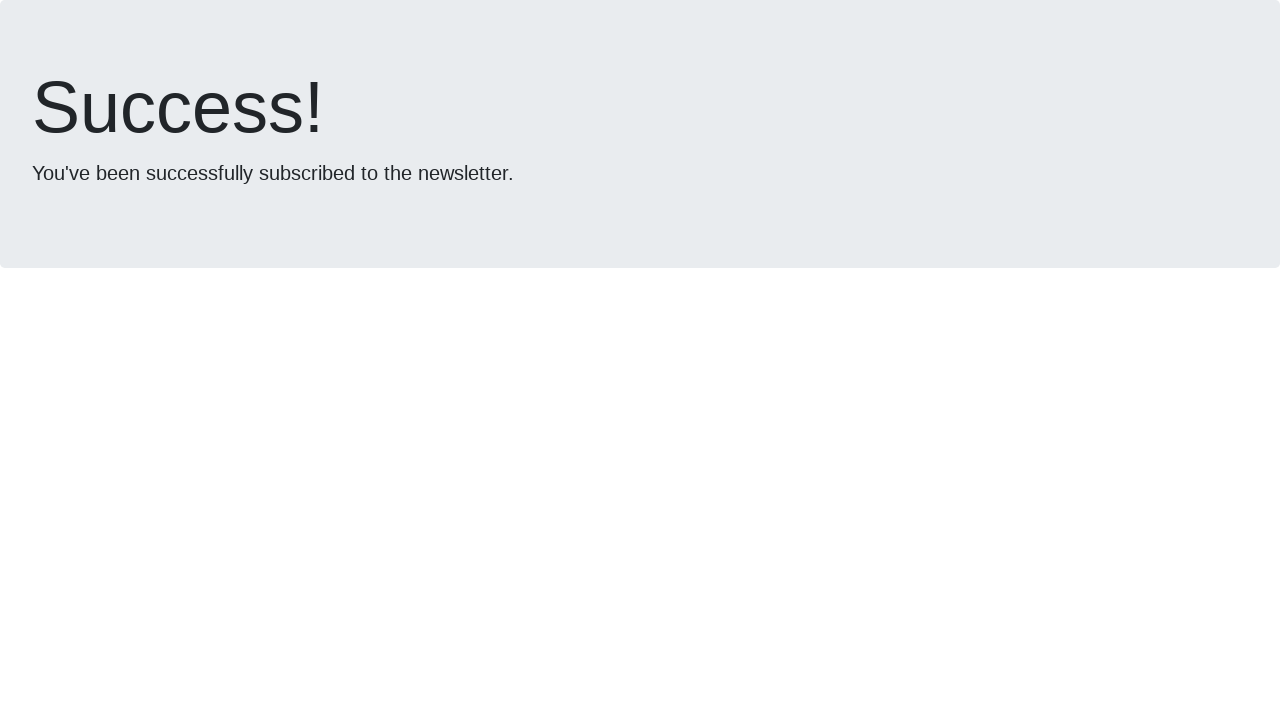

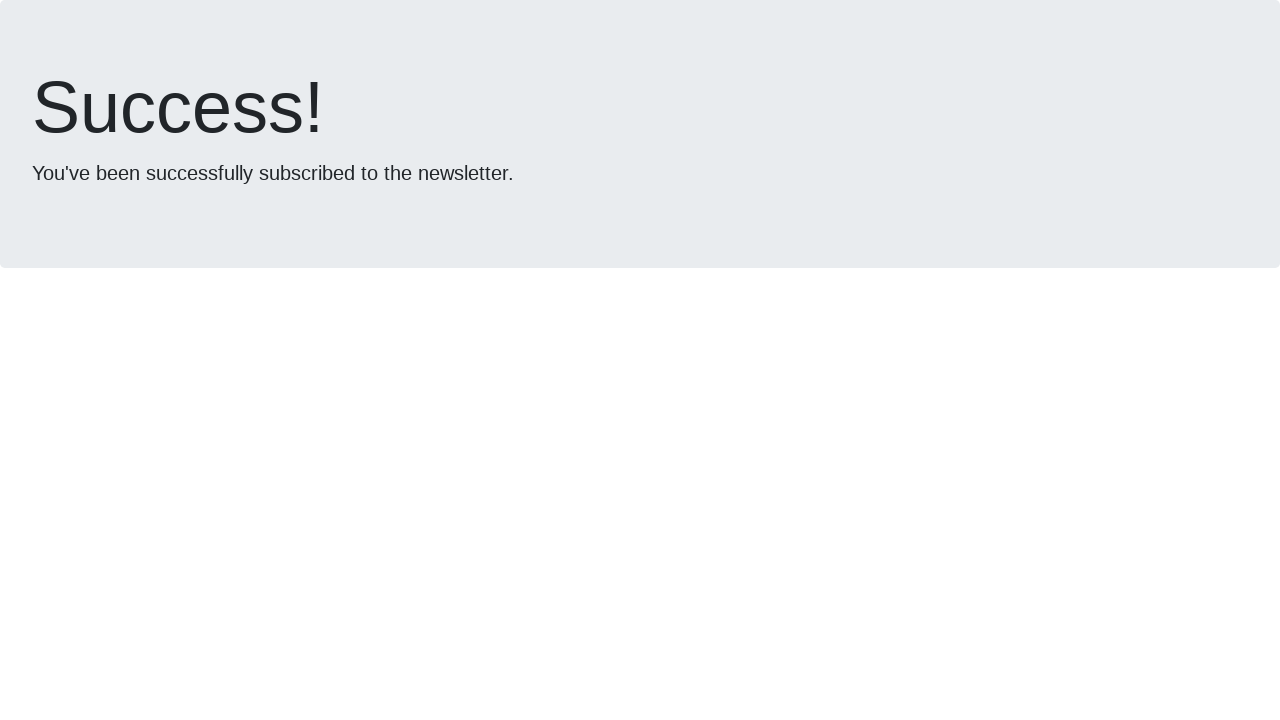